Tests the user registration form by filling in username, password, full name, email fields, accepting terms and conditions, and submitting the registration form.

Starting URL: https://adactinhotelapp.com/Register.php

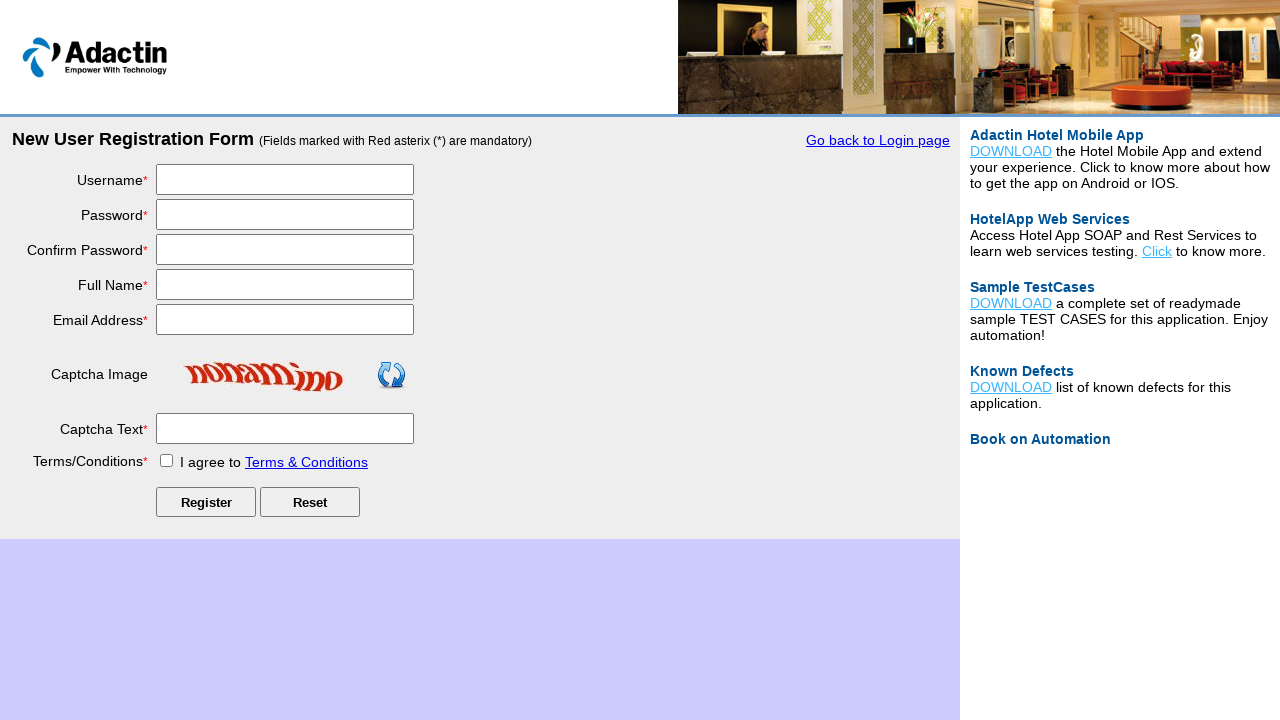

Filled username field with 'testuser847' on #username
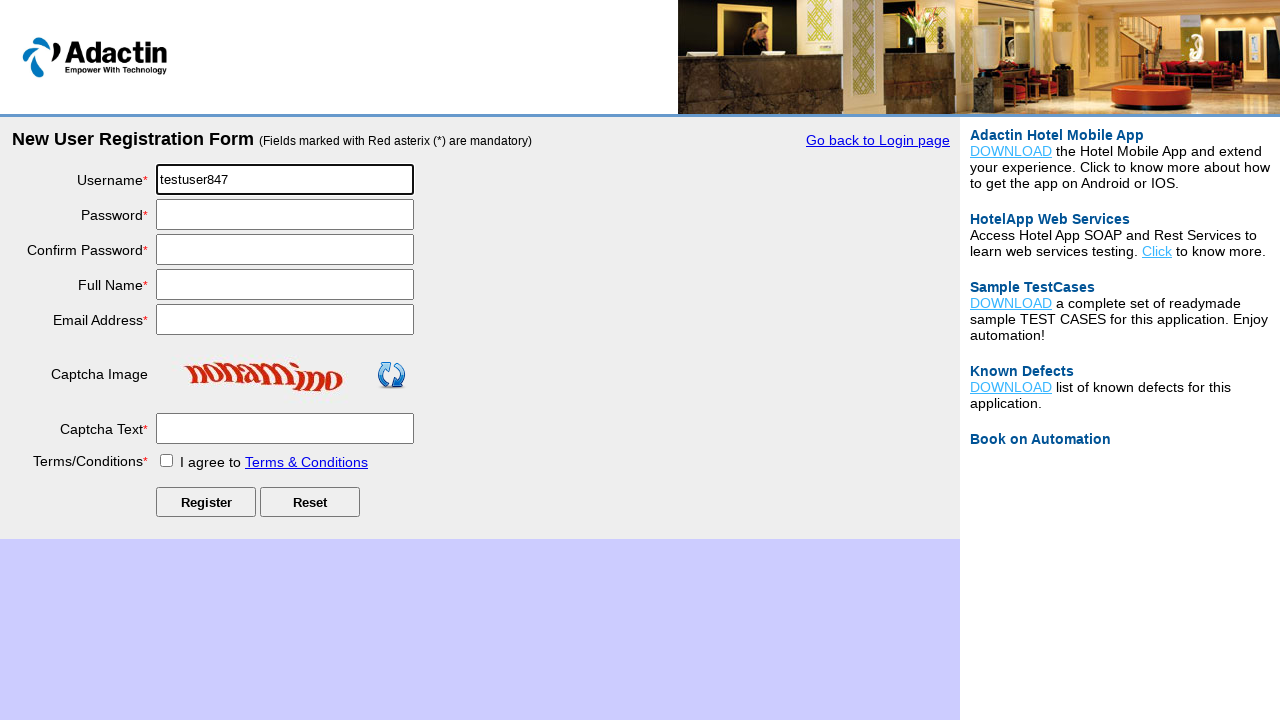

Filled password field with 'SecurePass123' on #password
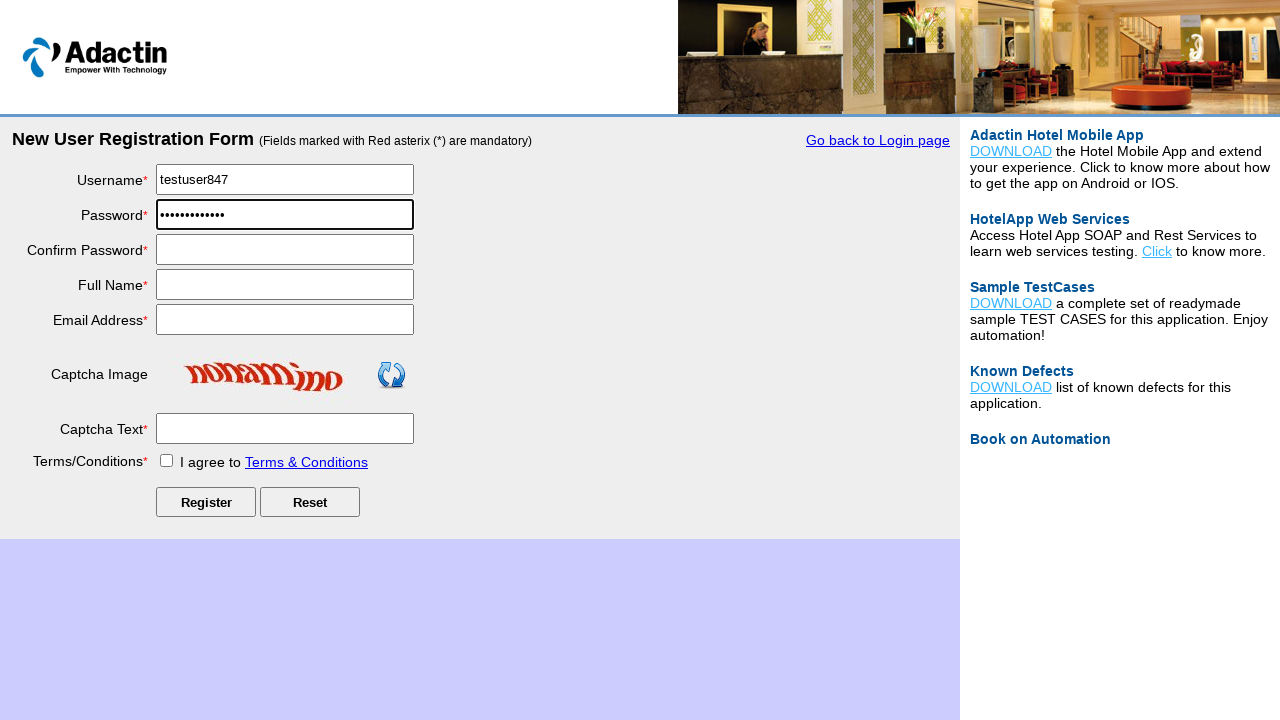

Filled password confirmation field with 'SecurePass123' on #re_password
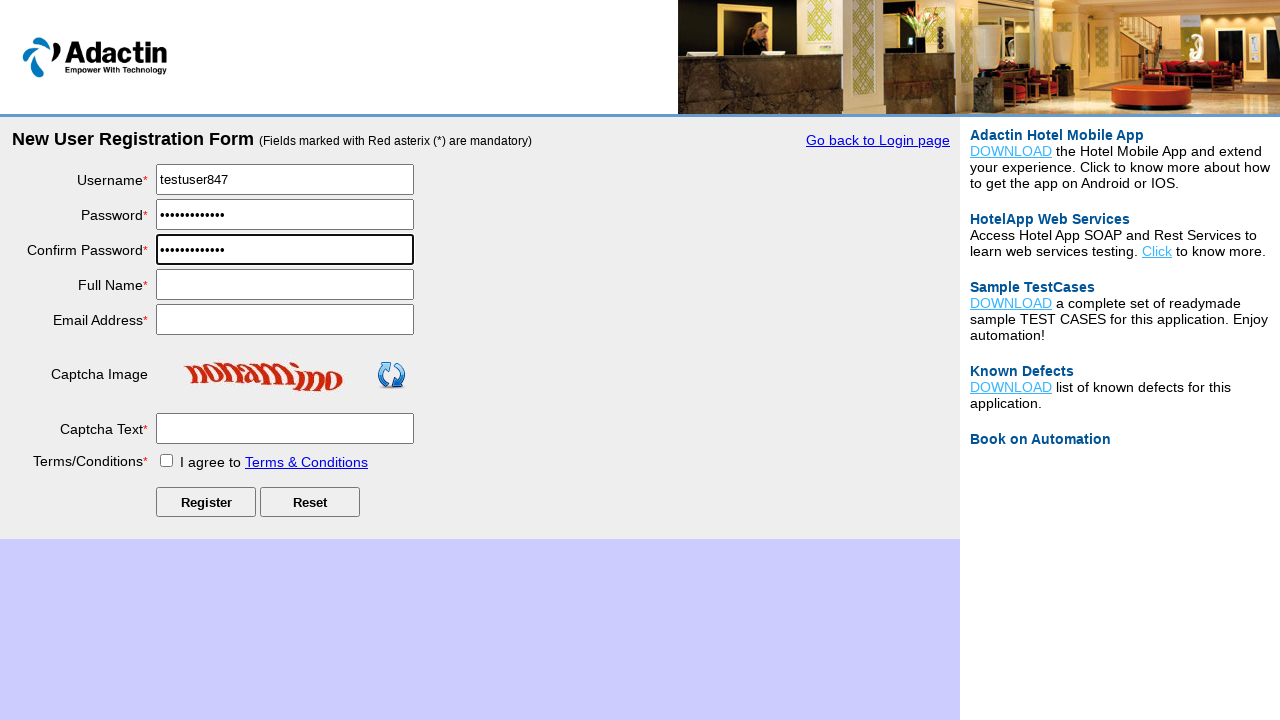

Filled full name field with 'John Davidson' on #full_name
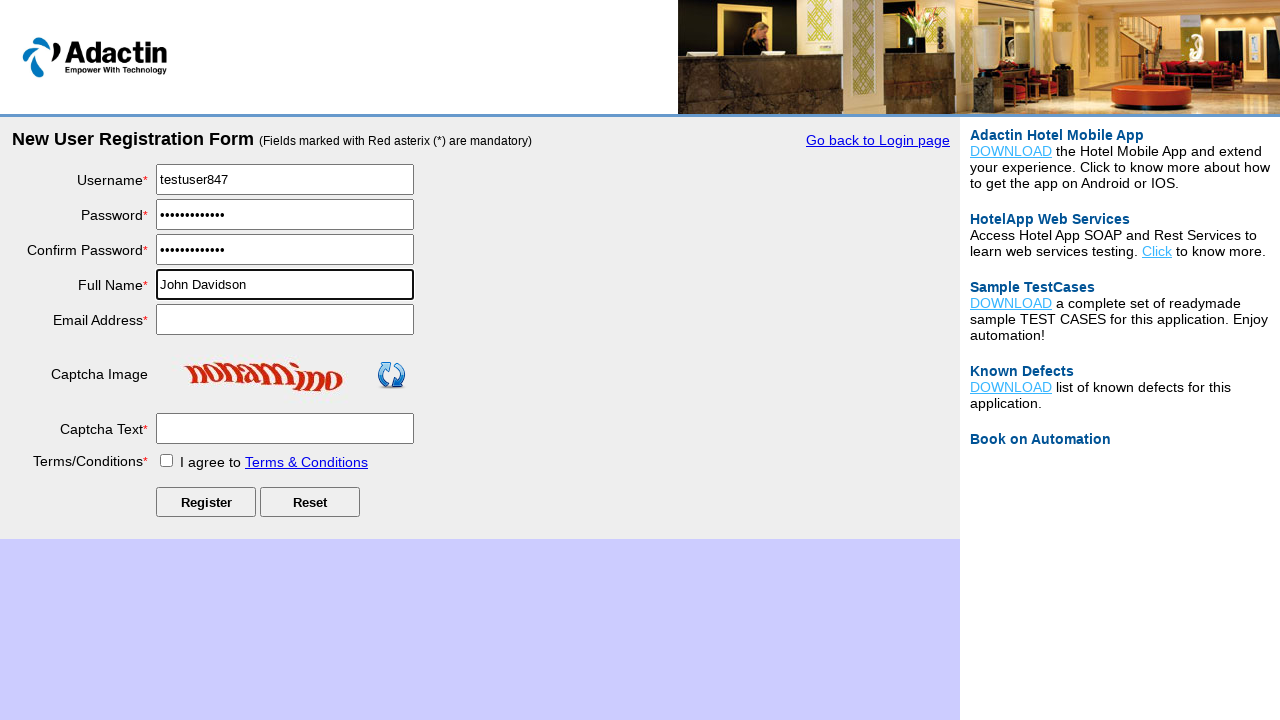

Filled email field with 'johndavidson847@example.com' on #email_add
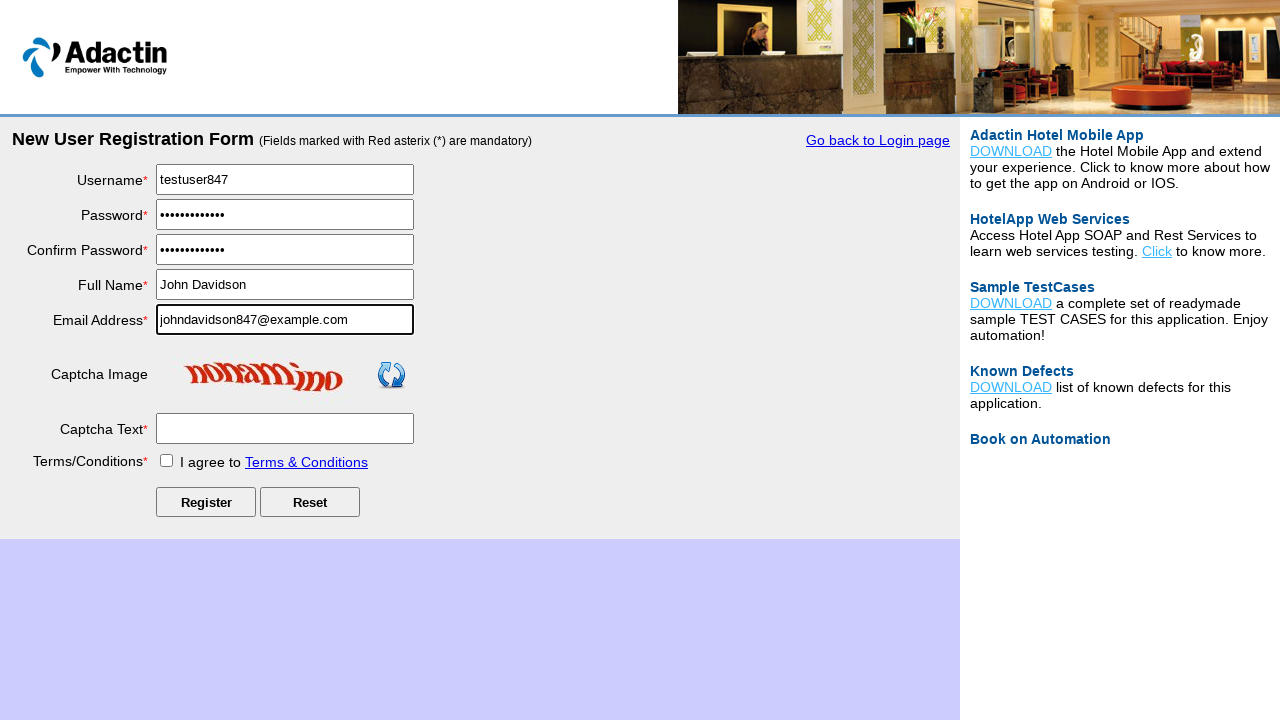

Accepted terms and conditions by checking the checkbox at (166, 460) on #tnc_box
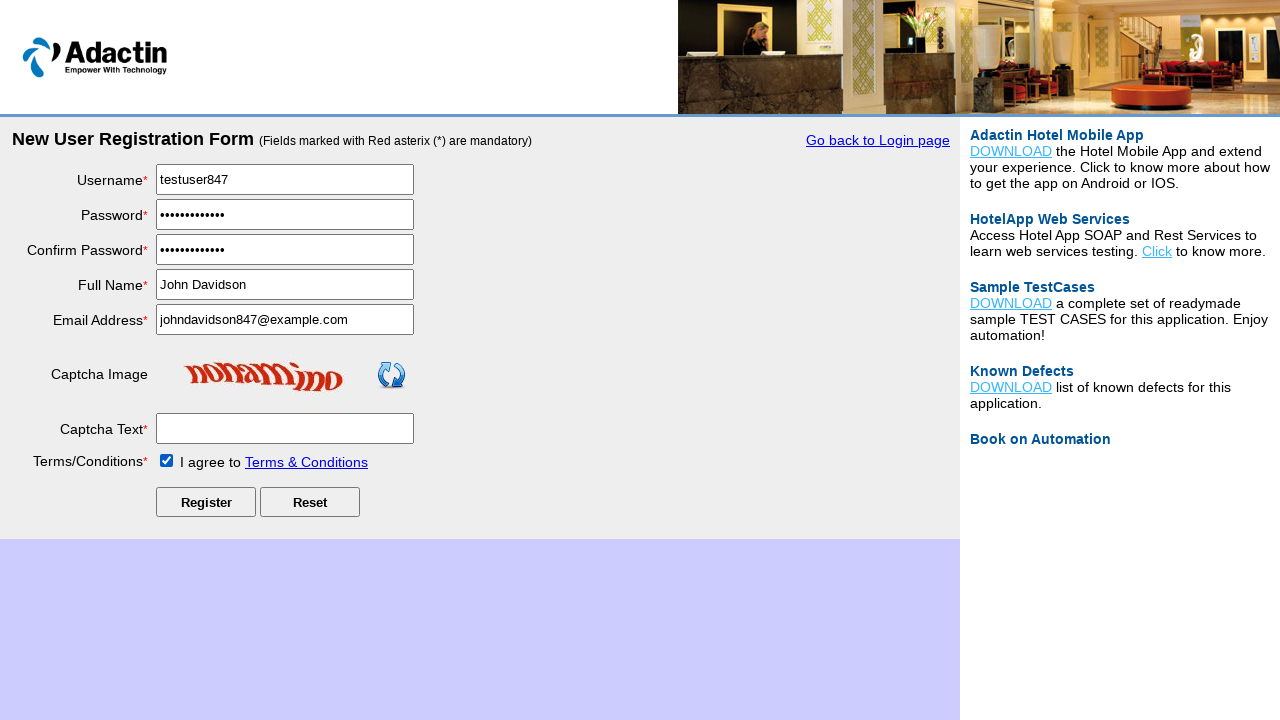

Clicked submit button to register at (206, 502) on input[type='submit']
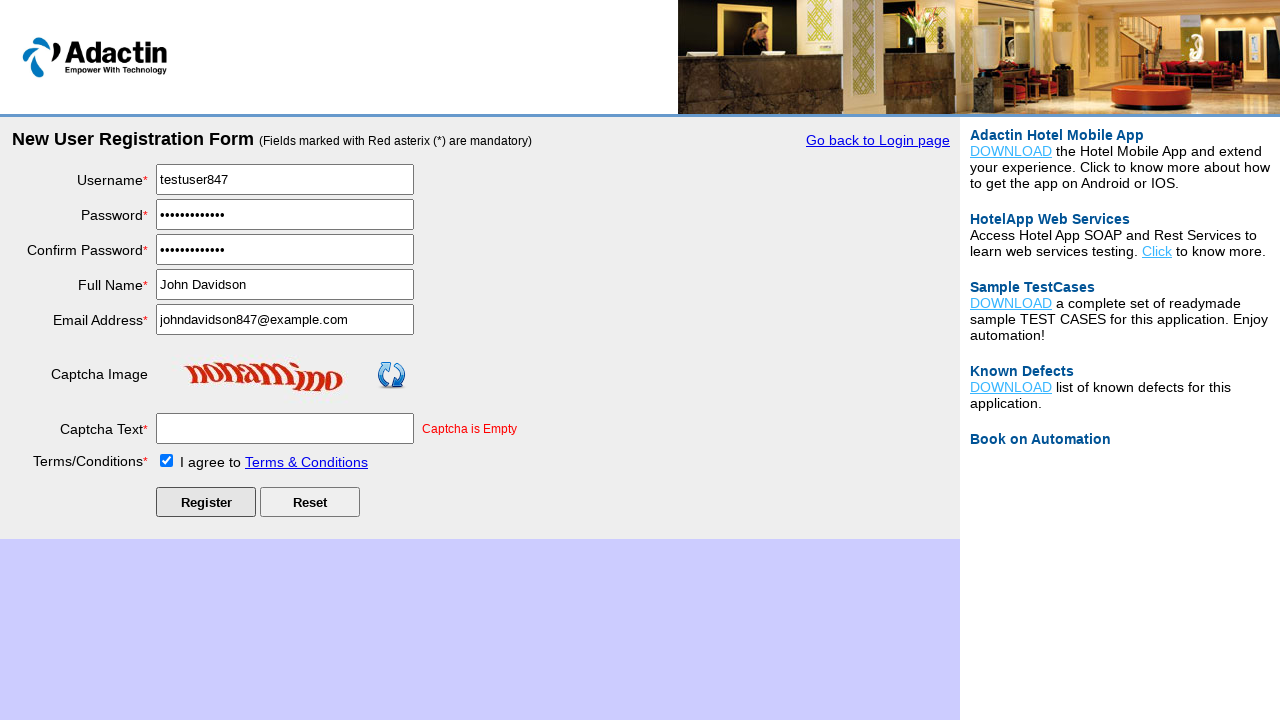

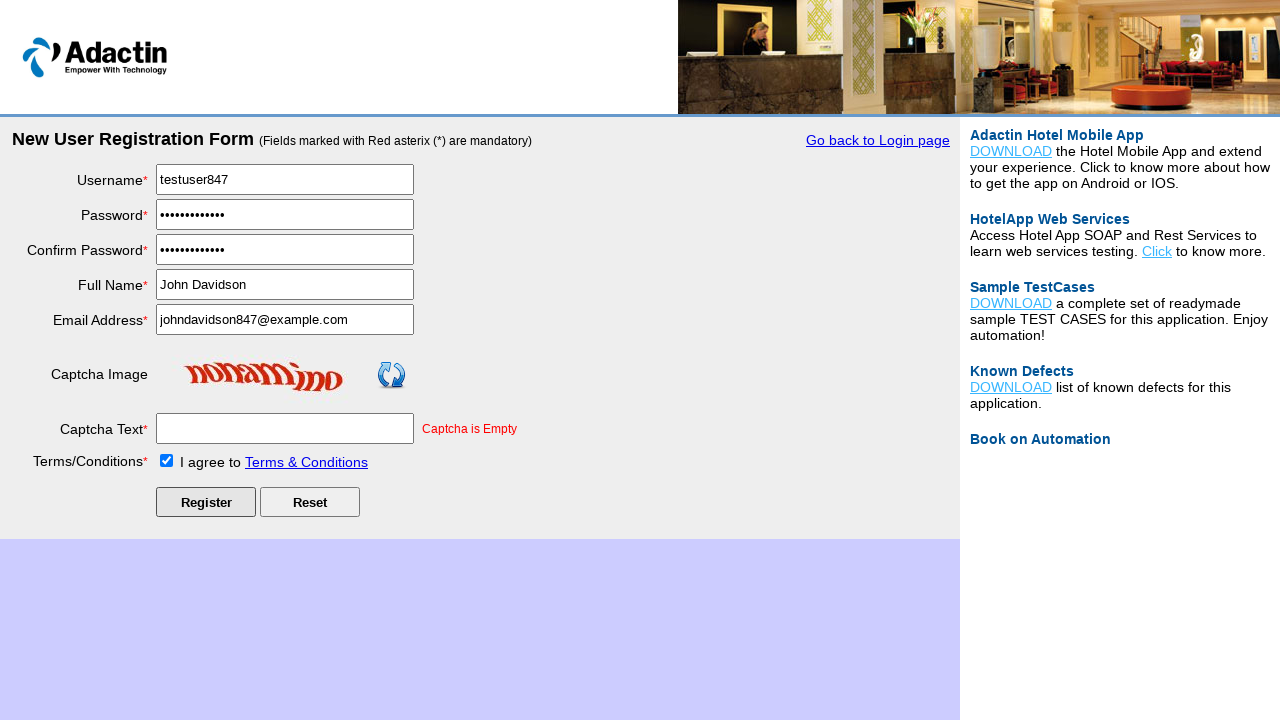